Tests navigation to password recovery form

Starting URL: https://b2c.passport.rt.ru/

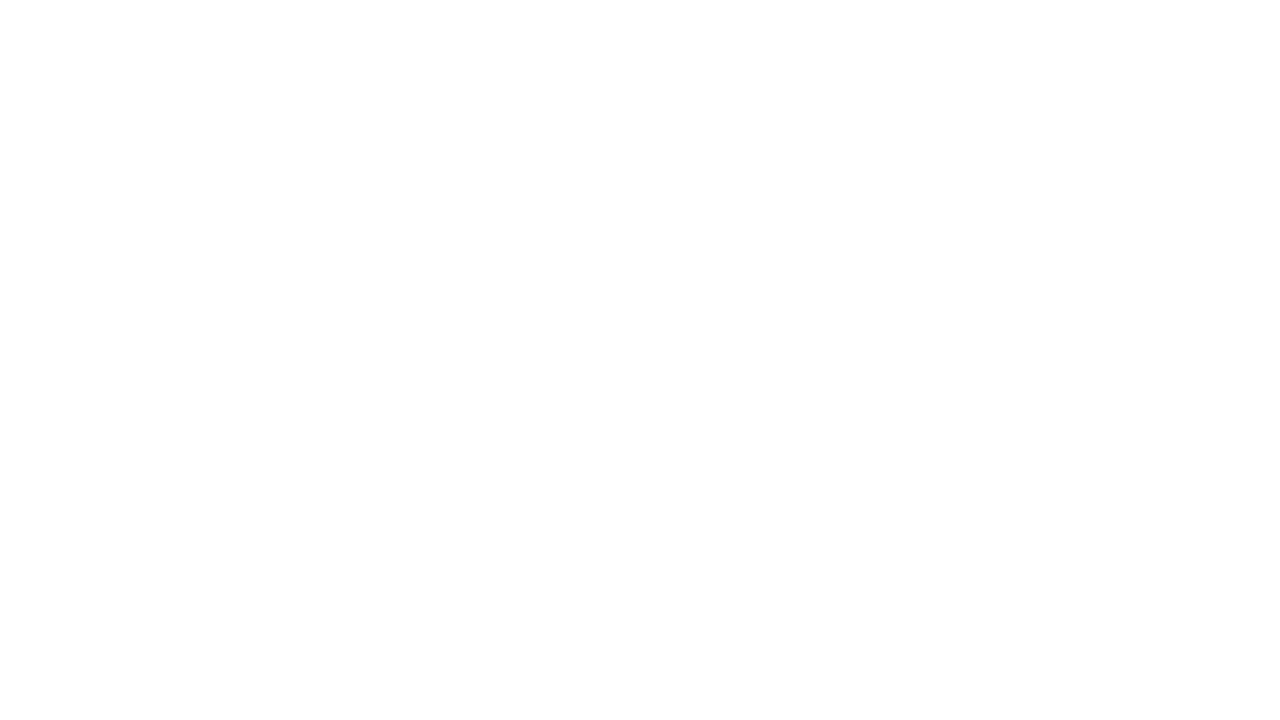

Clicked forgot password link at (1102, 467) on #forgot_password
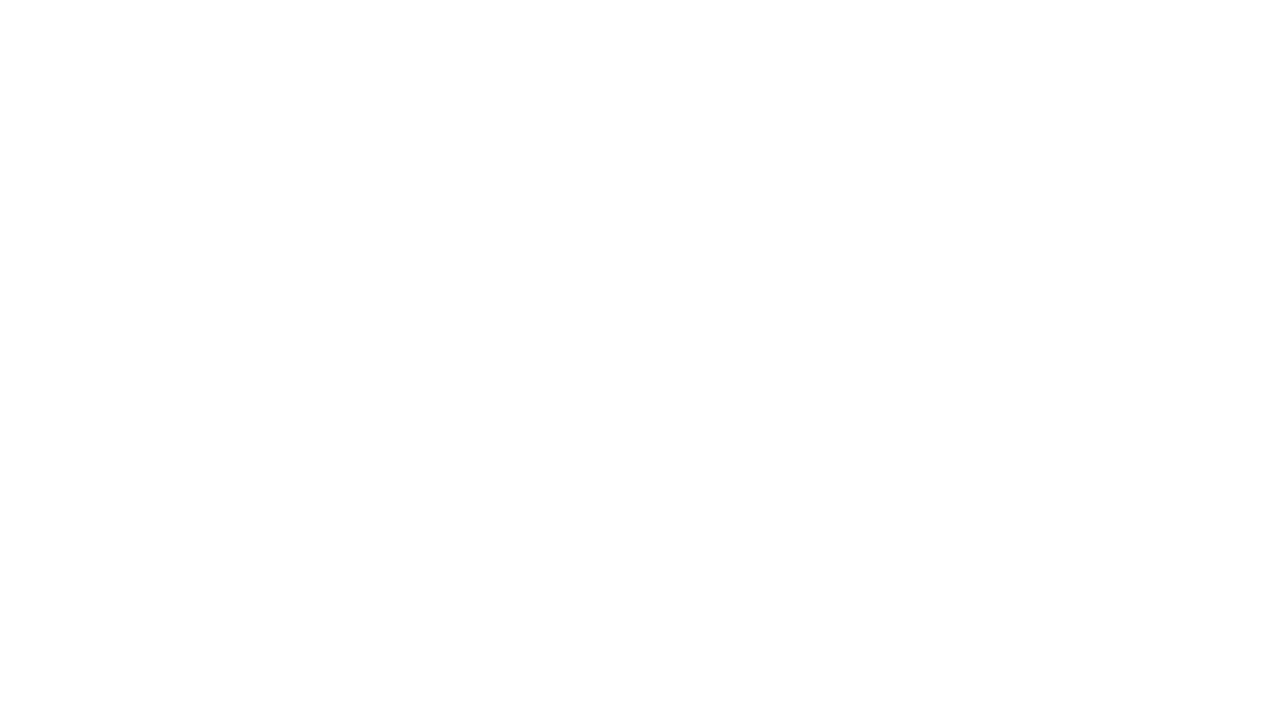

Password recovery page loaded
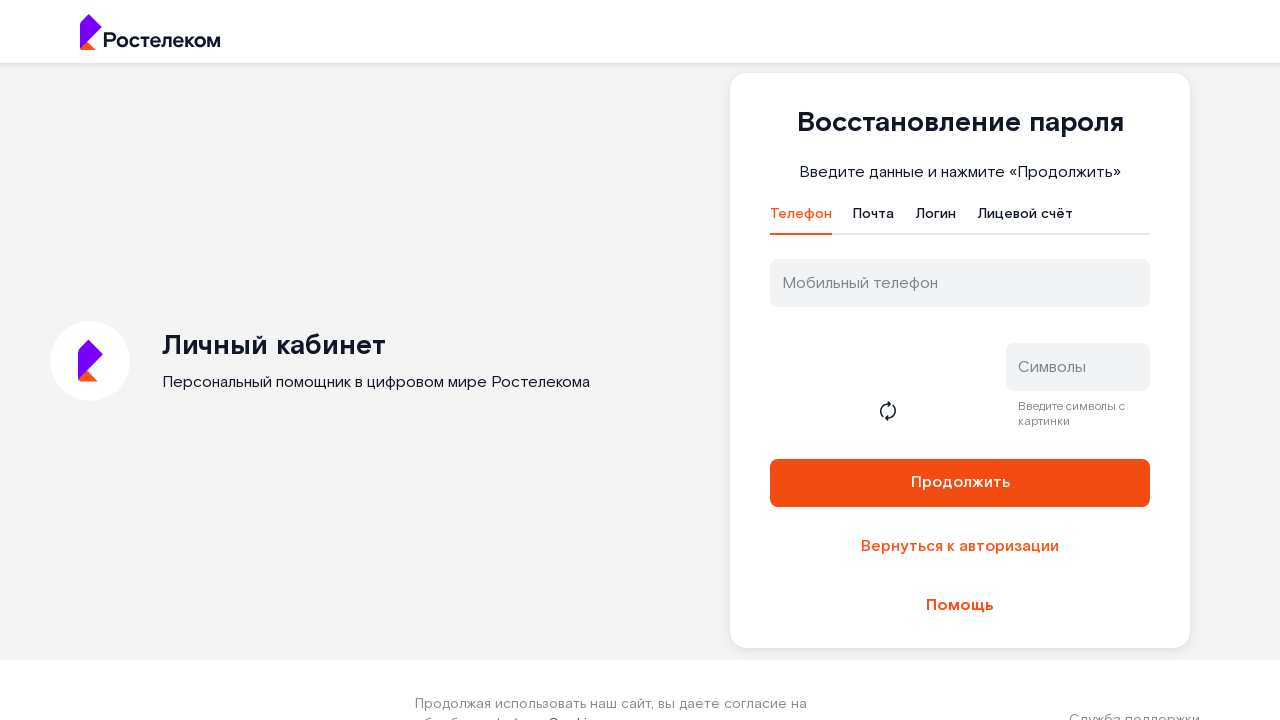

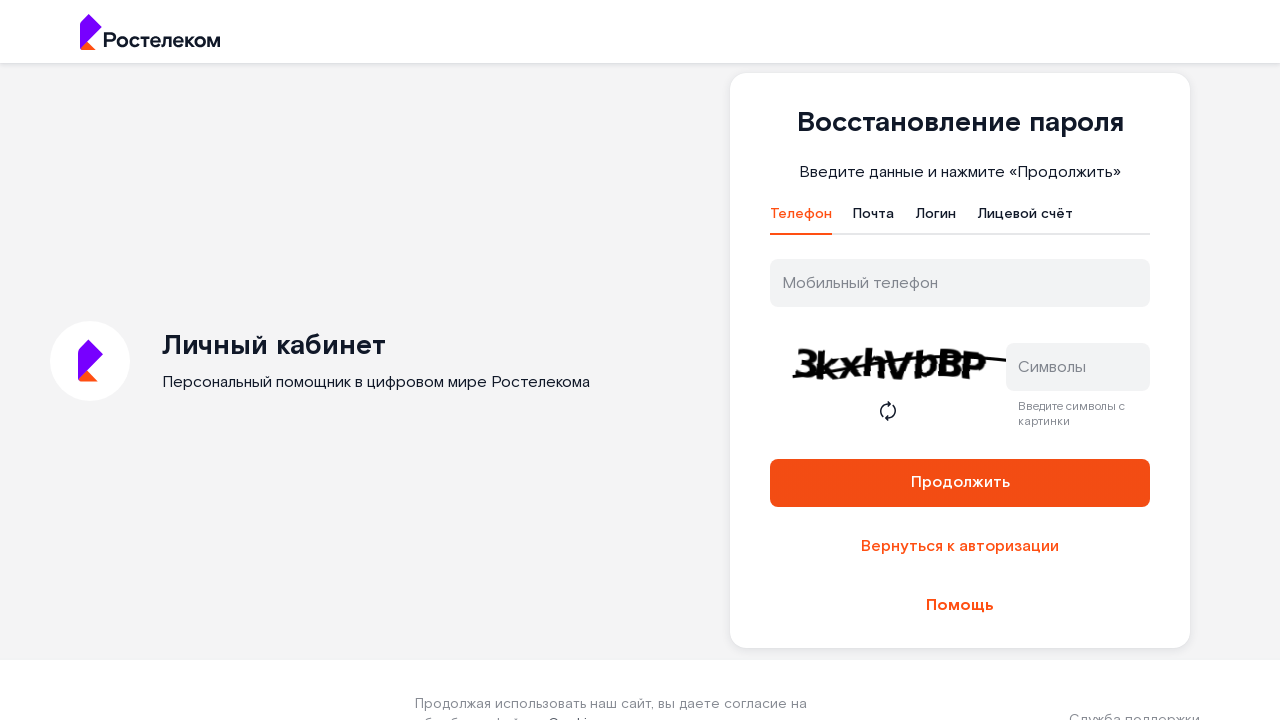